Navigates to the A/B Testing page using link text selector

Starting URL: https://the-internet.herokuapp.com/

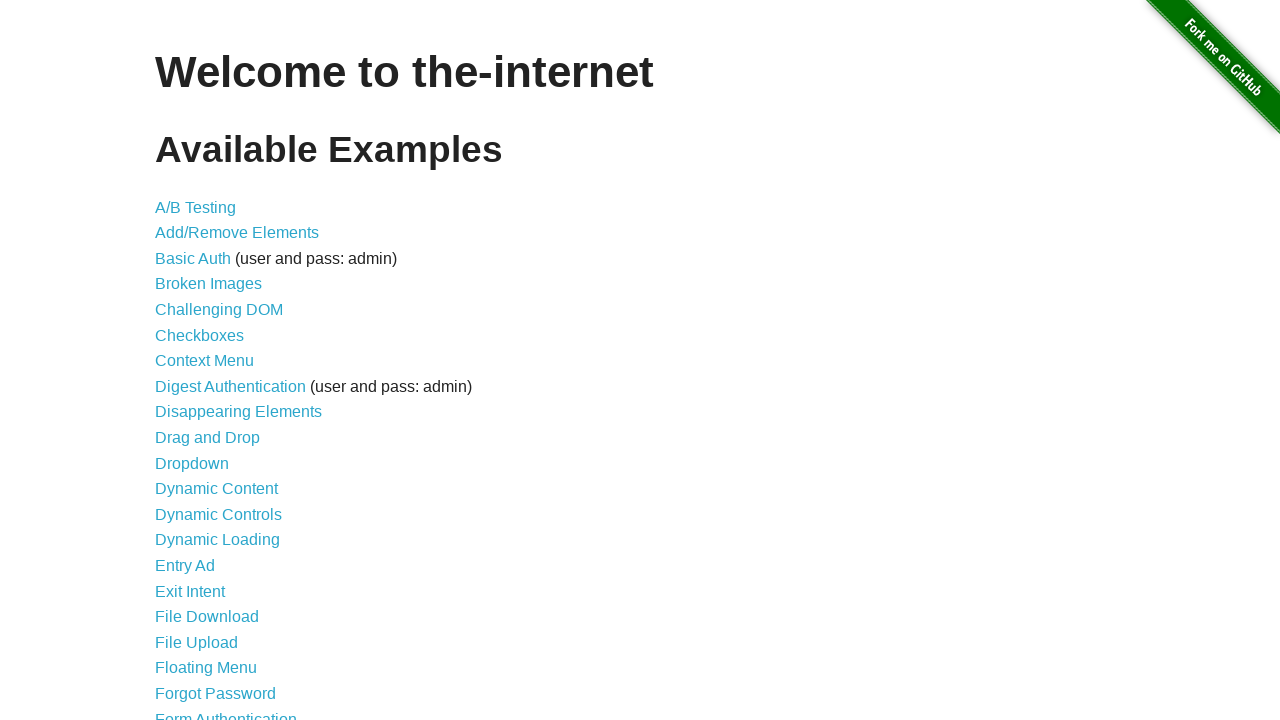

Clicked A/B Testing link using link text selector at (196, 207) on text='A/B Testing'
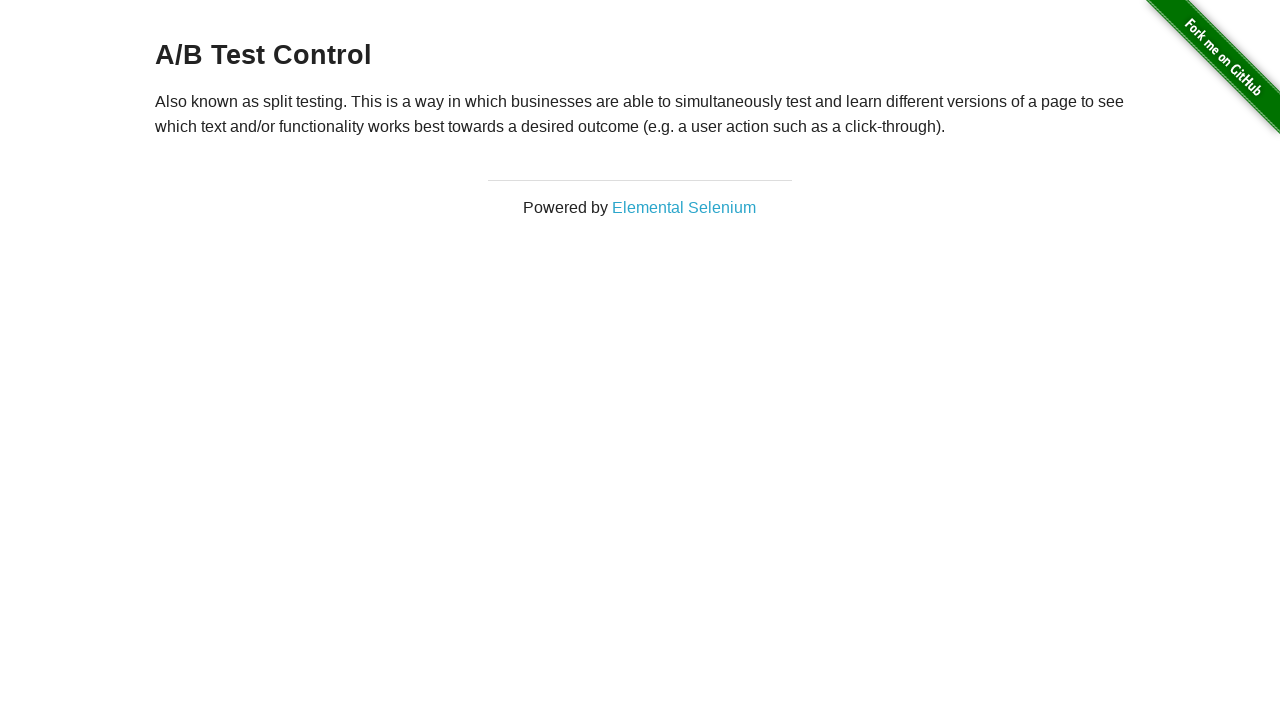

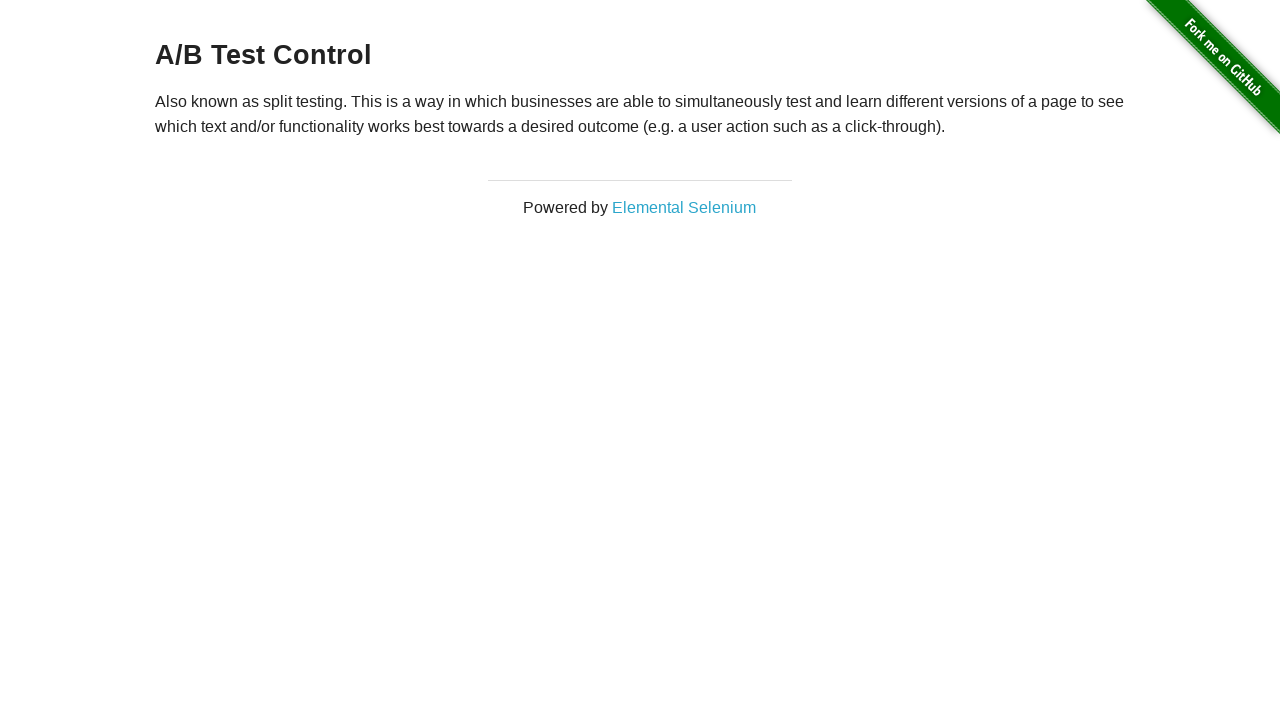